Tests clicking a JavaScript prompt, entering text into it, accepting it, and verifying the entered text appears in the result

Starting URL: https://the-internet.herokuapp.com/javascript_alerts

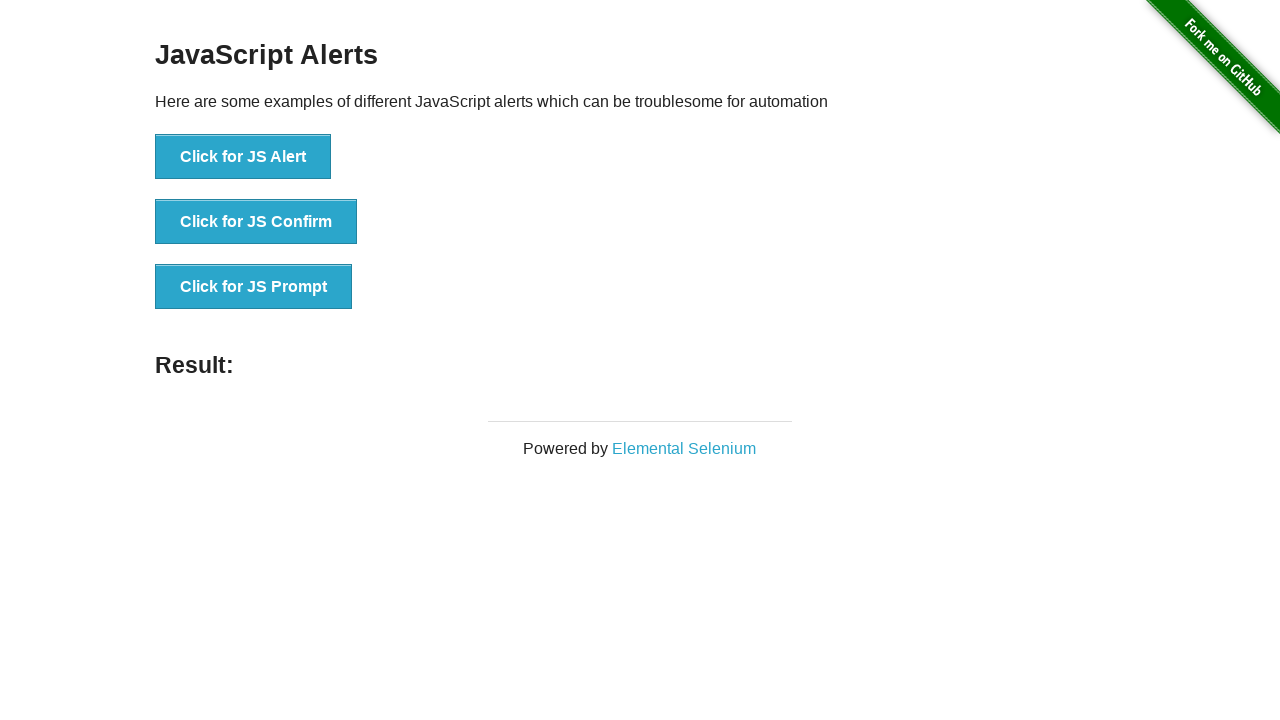

Set up dialog handler to accept prompt with text
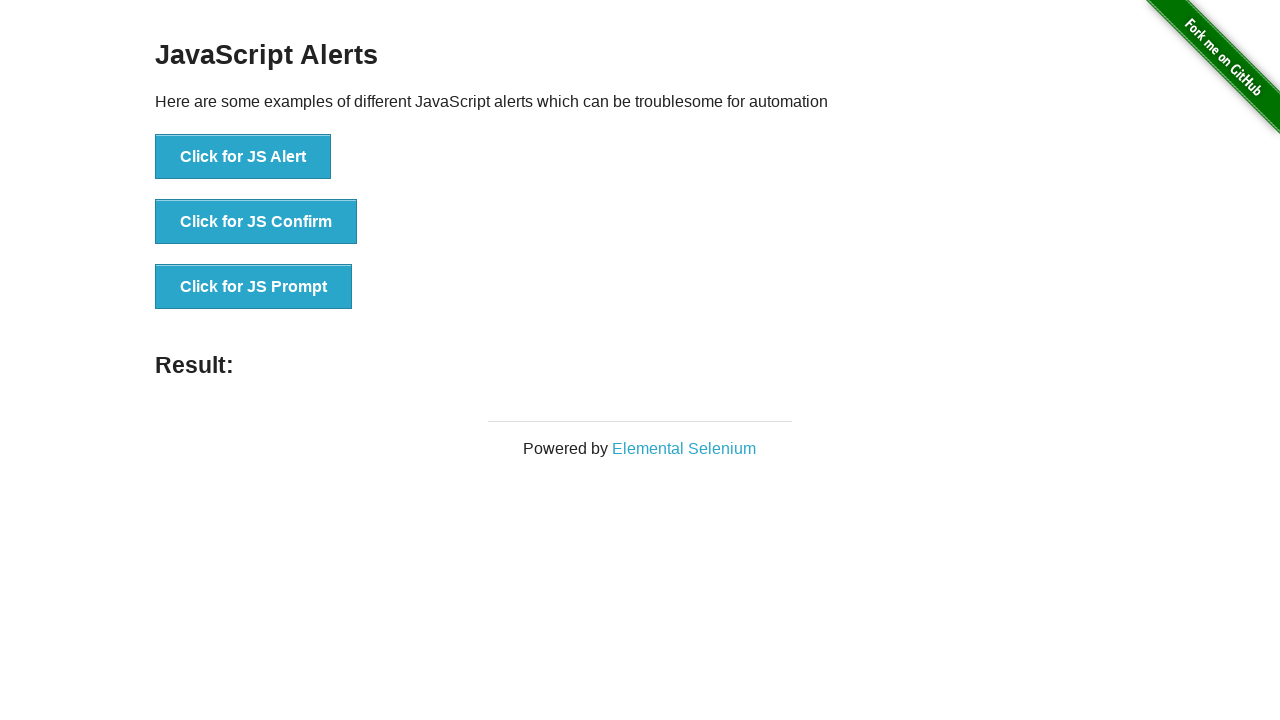

Clicked 'Click for JS Prompt' button to trigger JavaScript prompt at (254, 287) on xpath=//button[text()="Click for JS Prompt"]
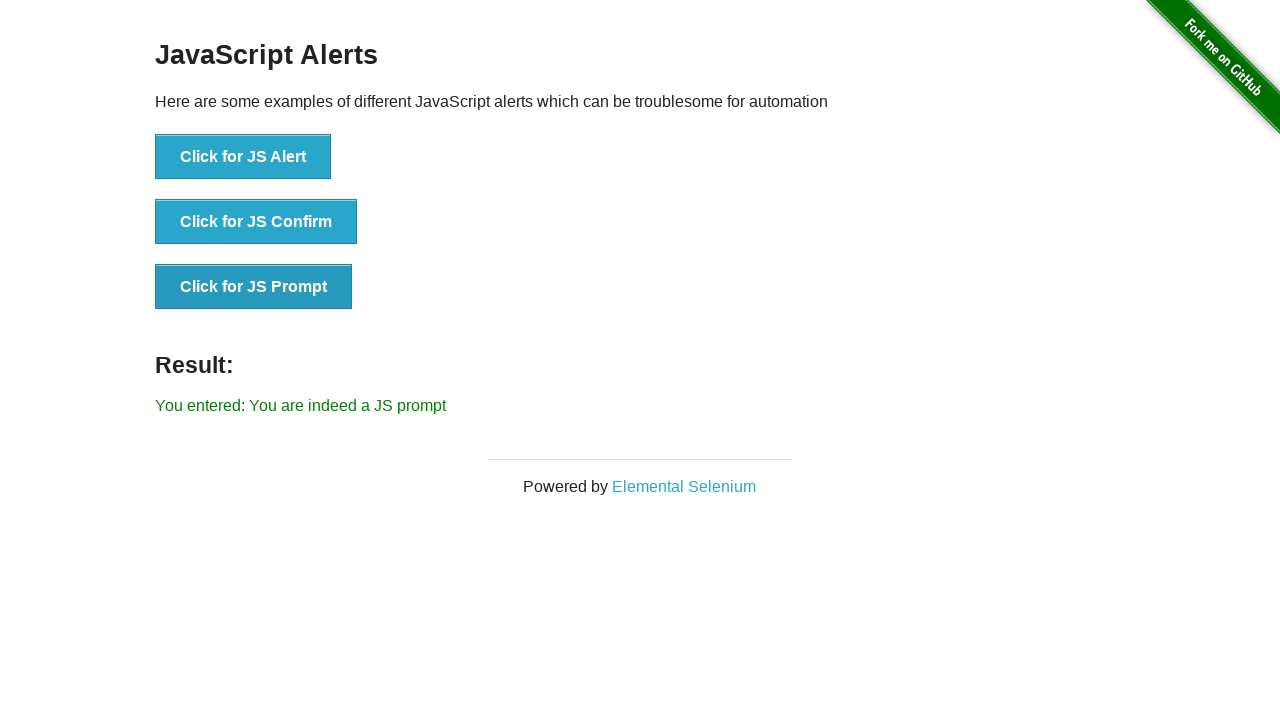

Result element loaded after prompt was accepted
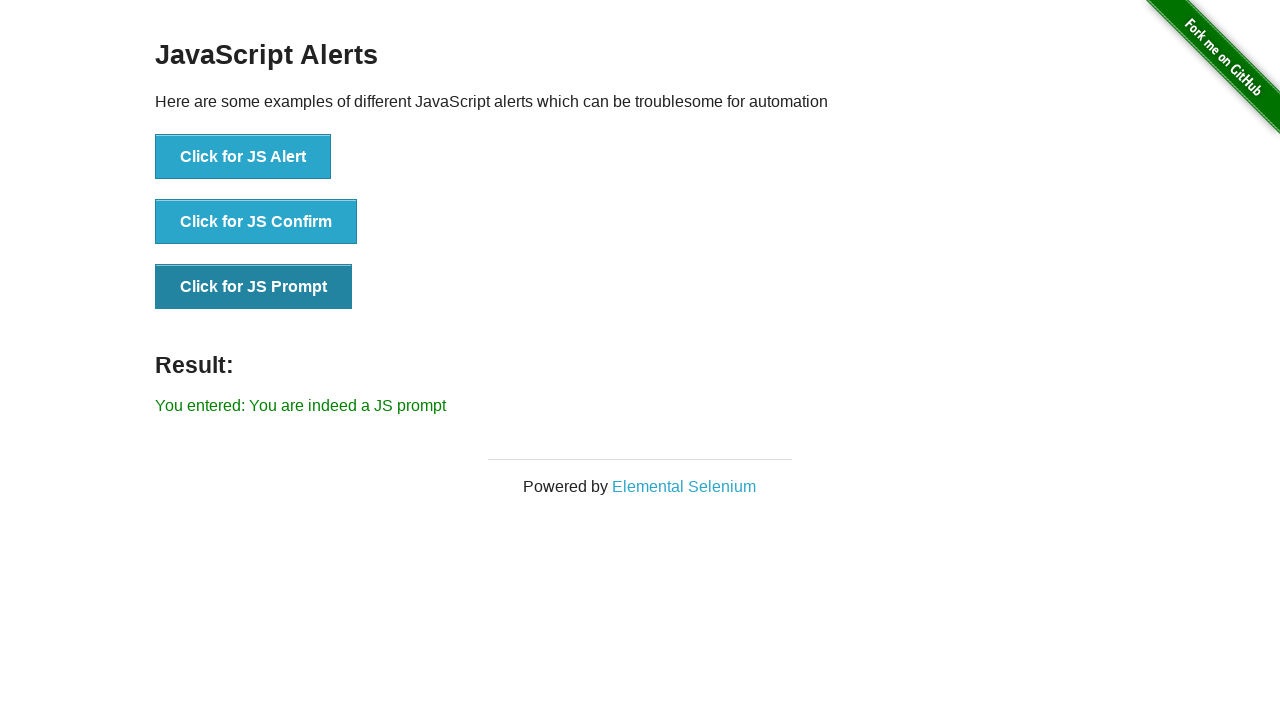

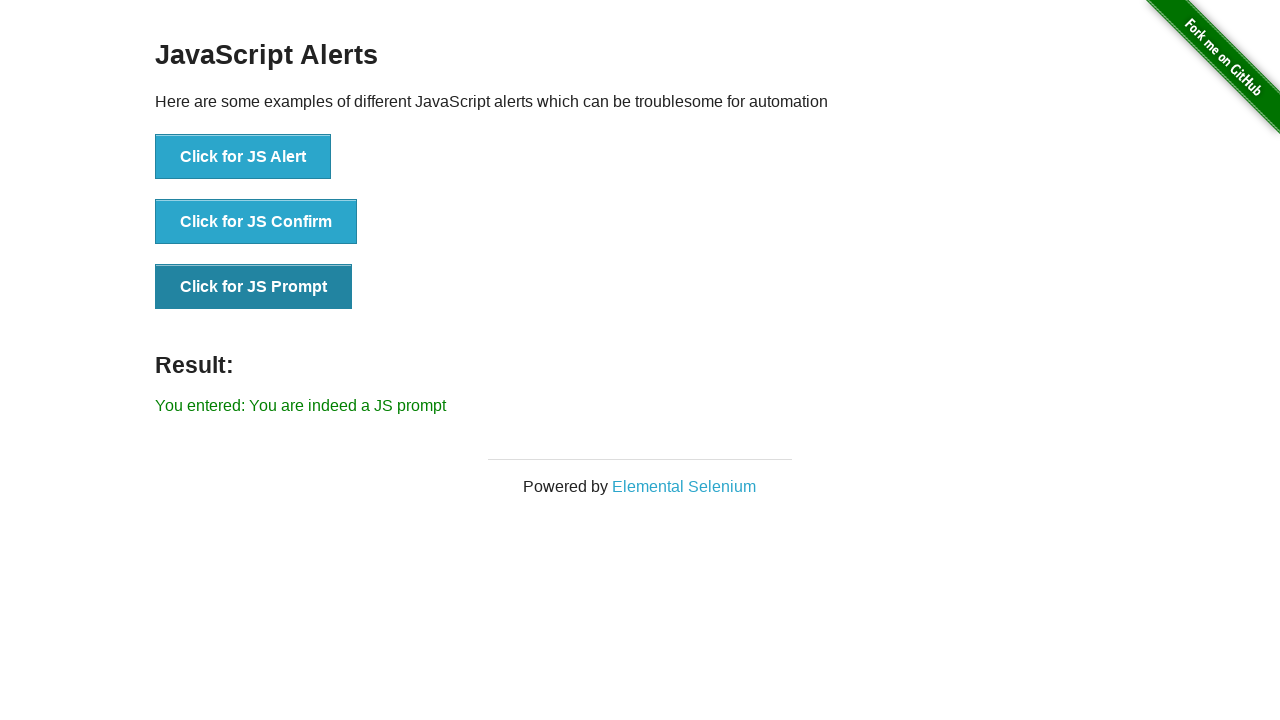